Tests iframe handling by switching to an iframe, reading text content, switching back to parent frame, and clicking a link

Starting URL: https://the-internet.herokuapp.com/iframe

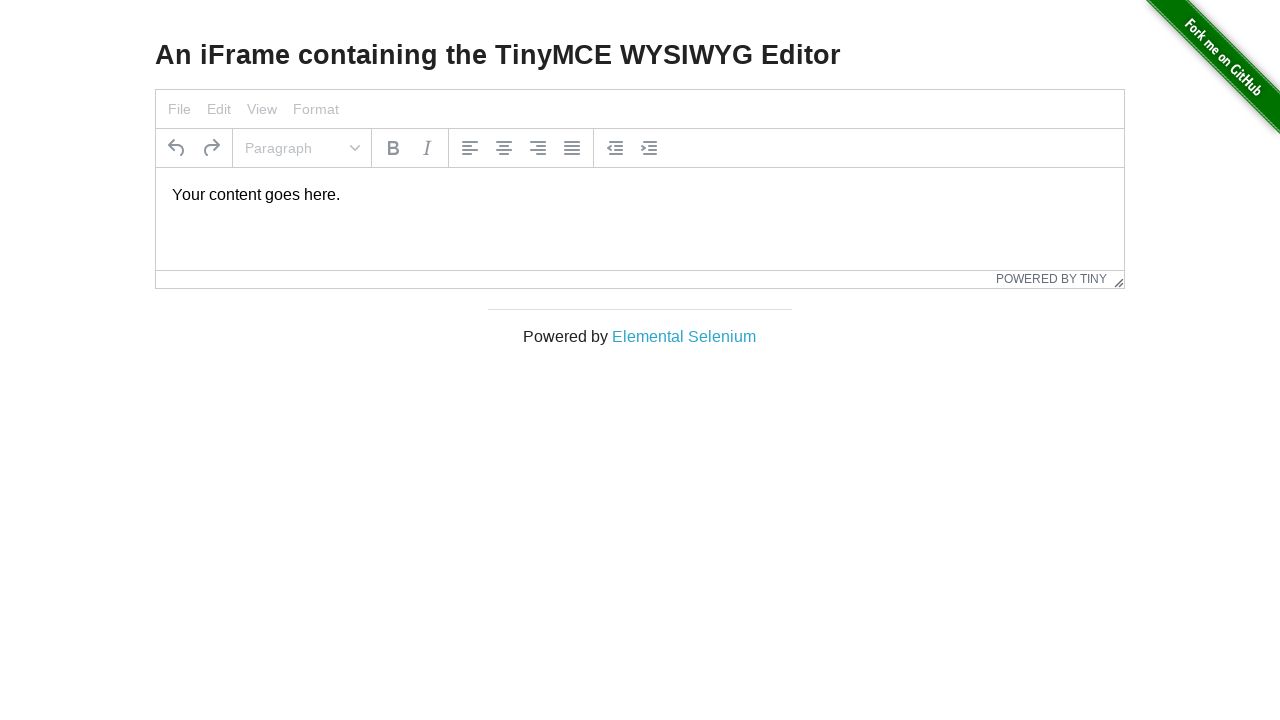

Counted iframes on the page
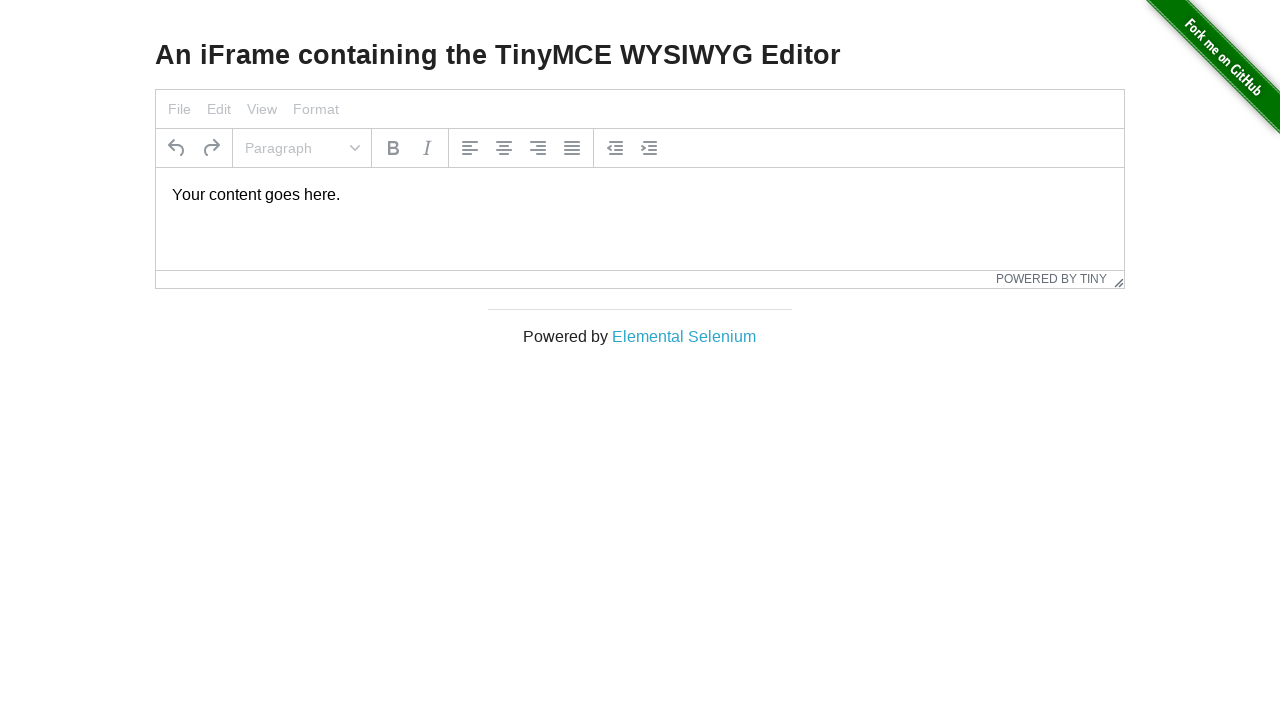

Located iframe with title 'Rich Text Area'
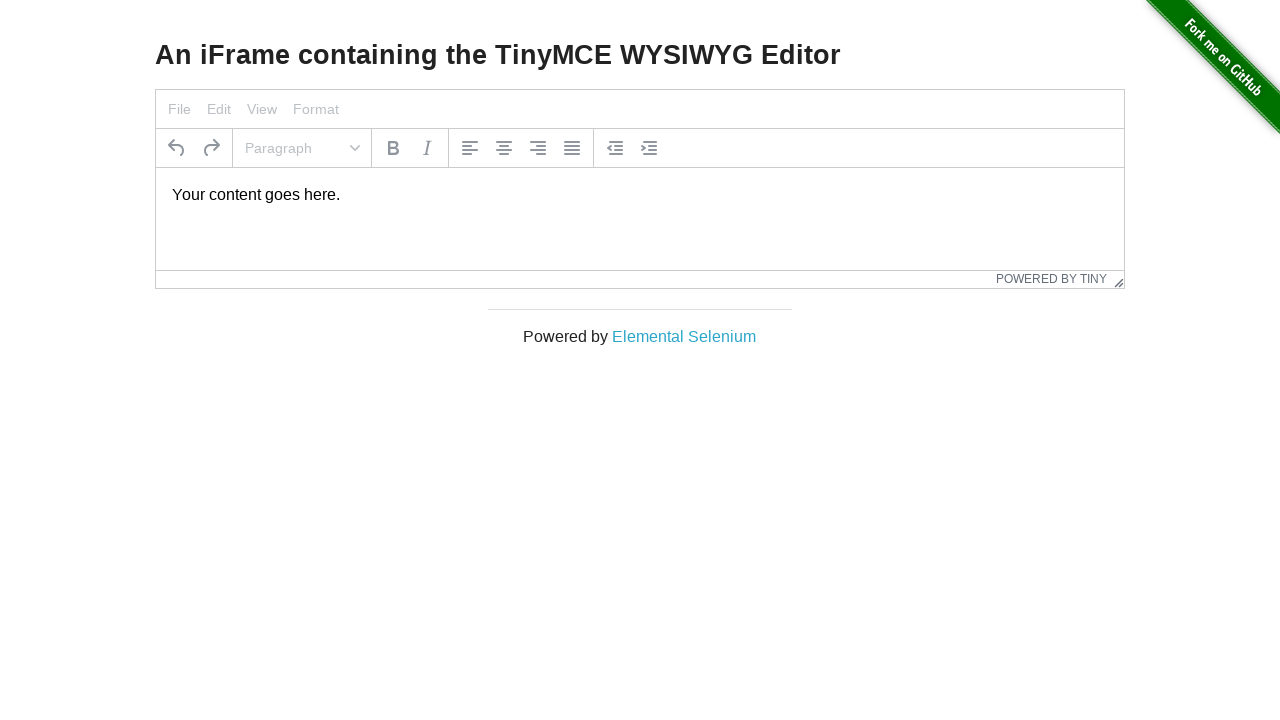

Located text element inside iframe
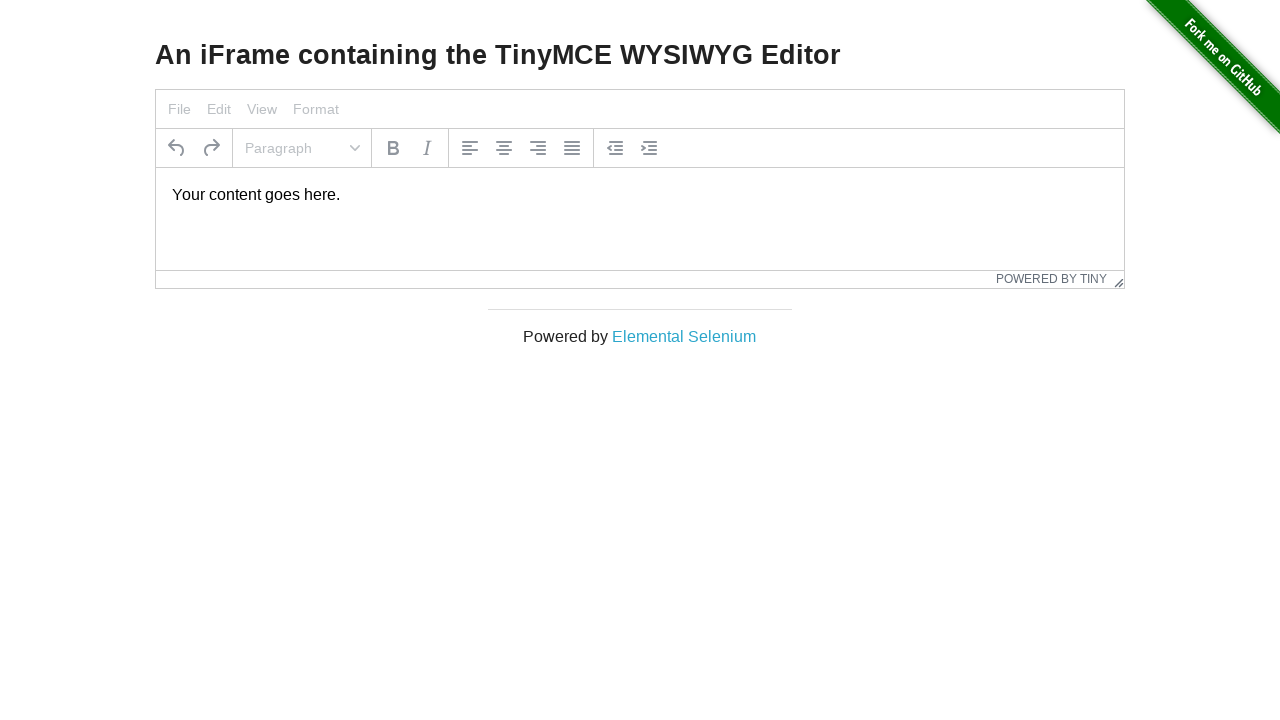

Located 'Elemental Selenium' link in main frame
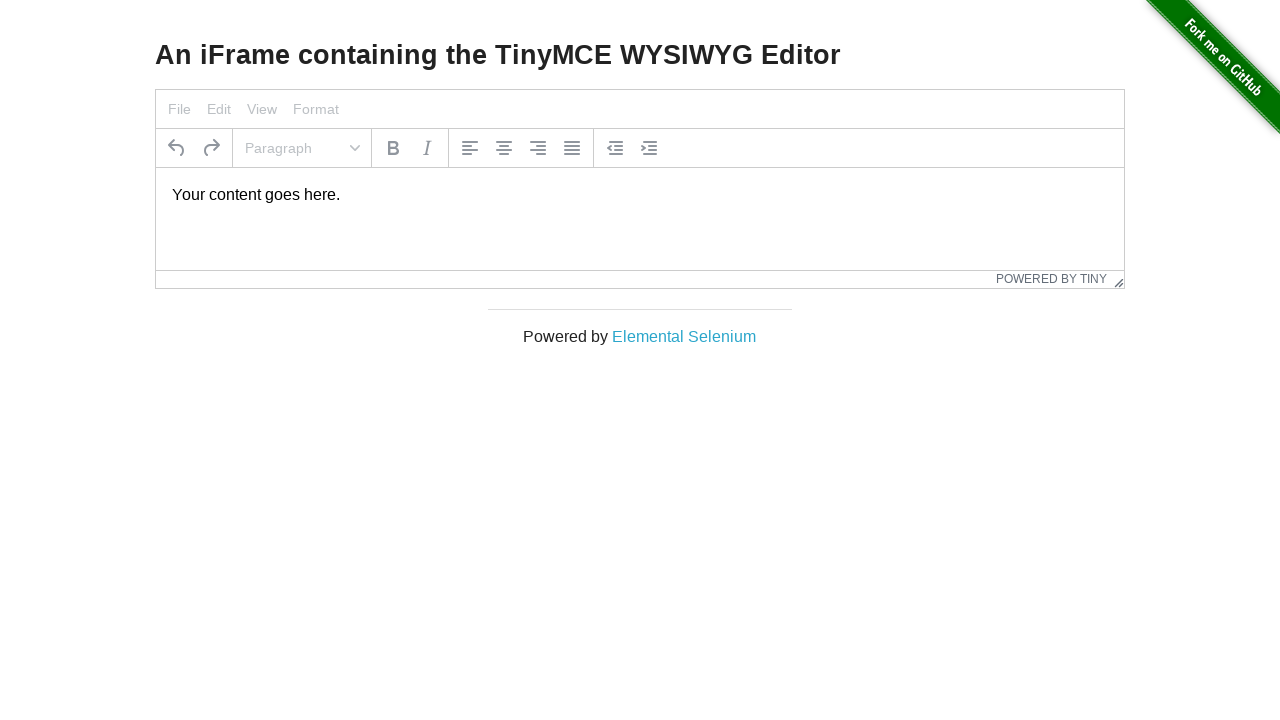

Clicked 'Elemental Selenium' link at (684, 336) on a:has-text('Elemental Selenium')
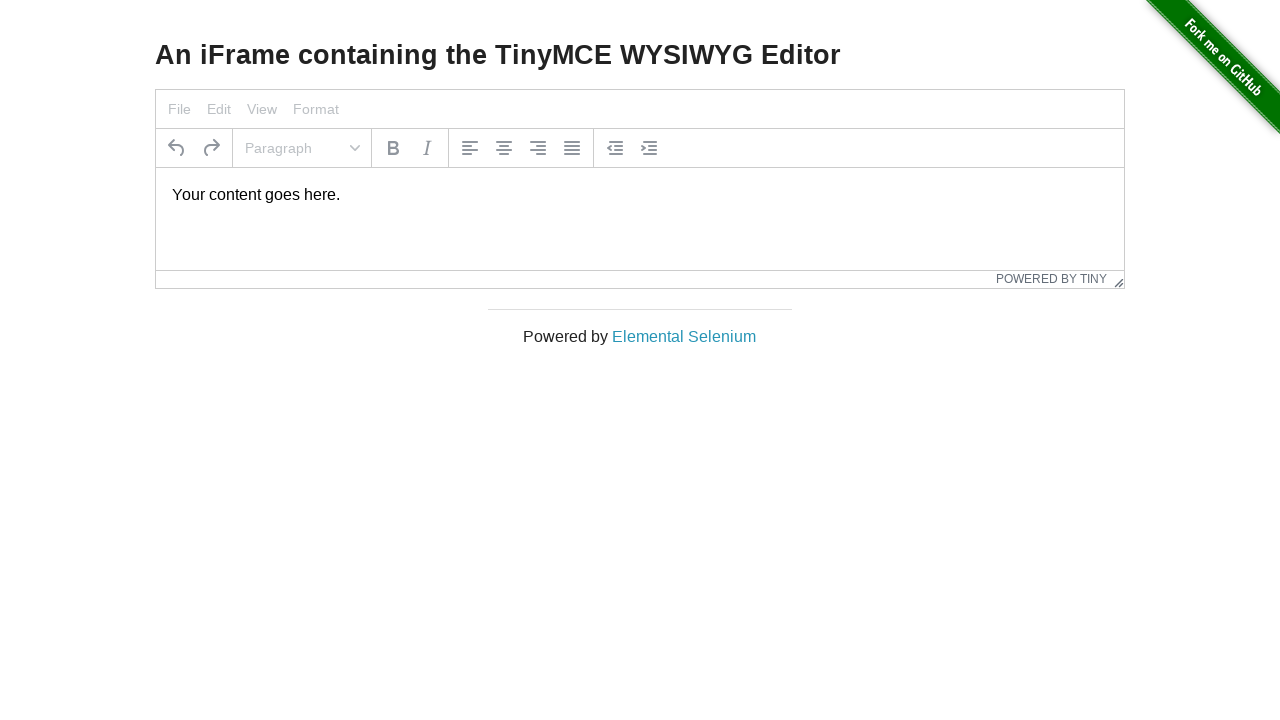

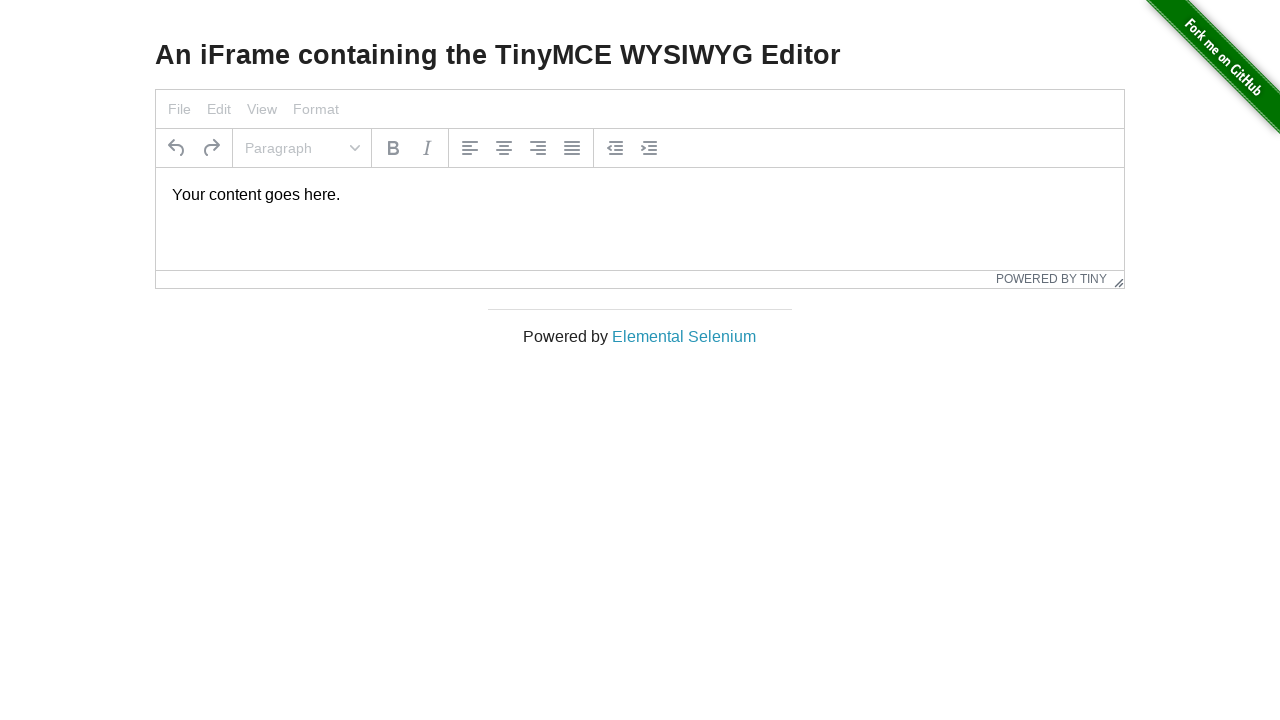